Tests that the "people" radio button is selected by default and the "robots" radio button is not selected on a math quiz page

Starting URL: https://suninjuly.github.io/math.html

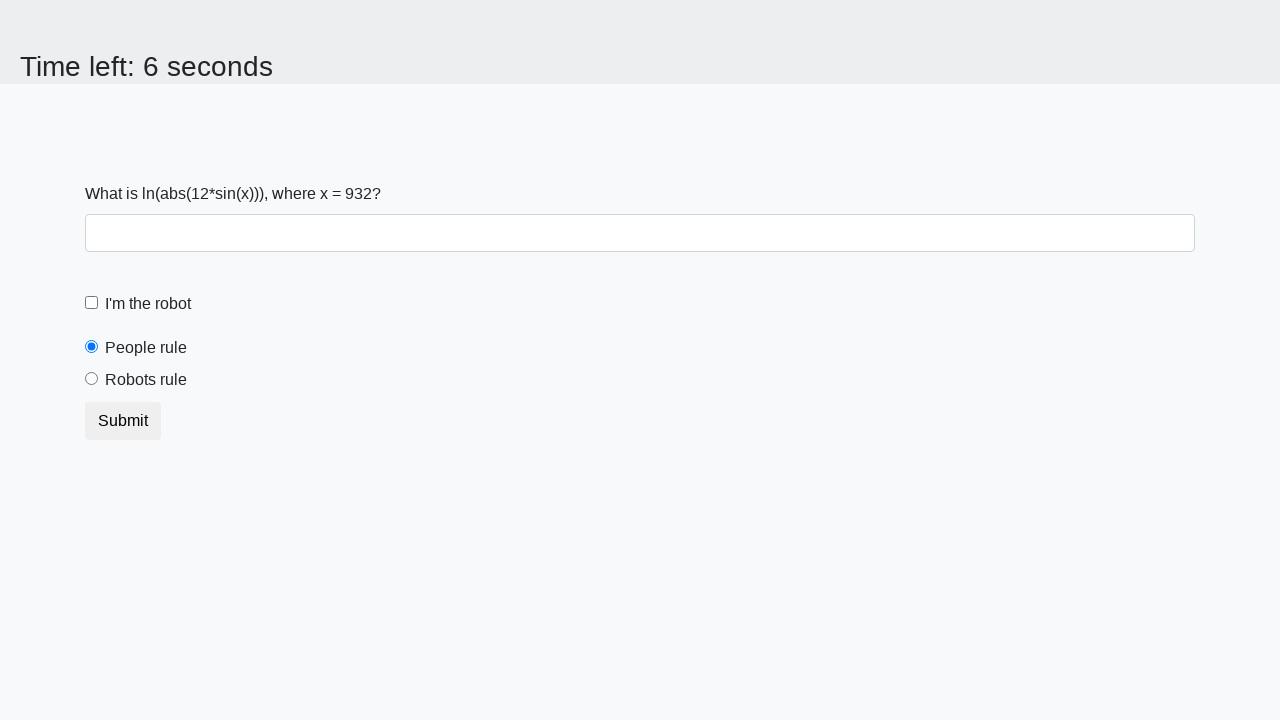

Navigated to math quiz page
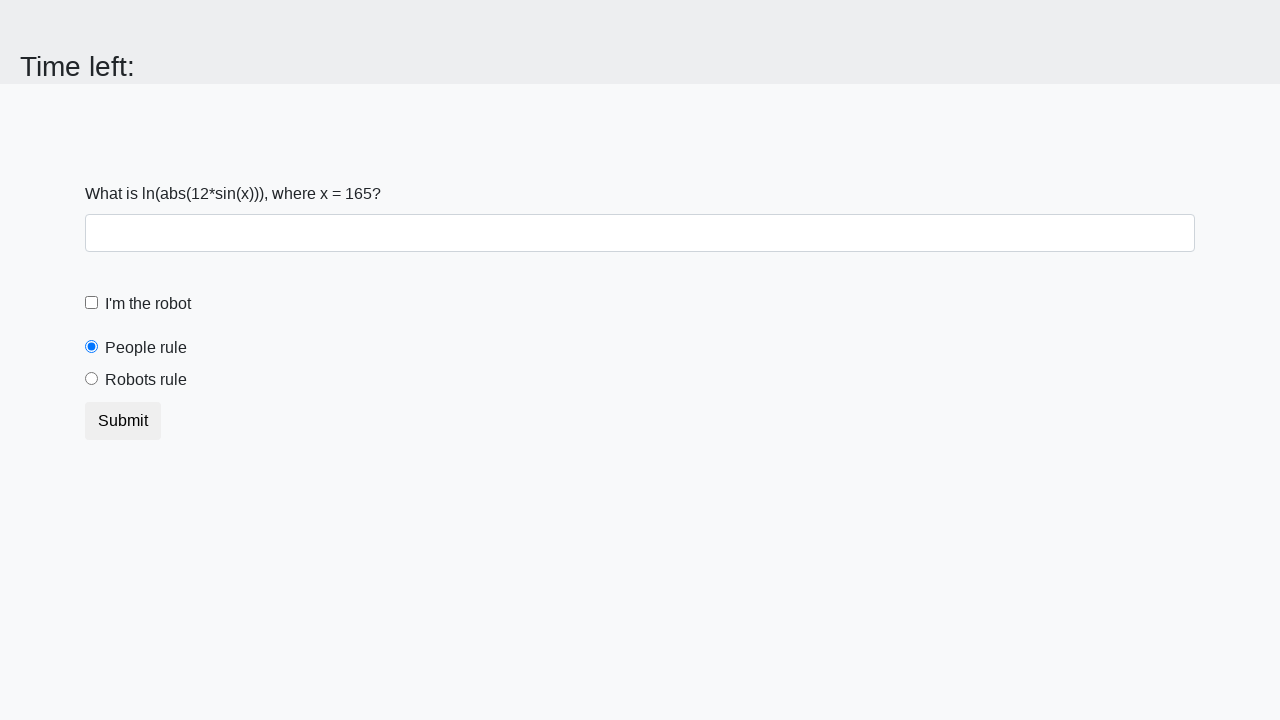

Located people radio button
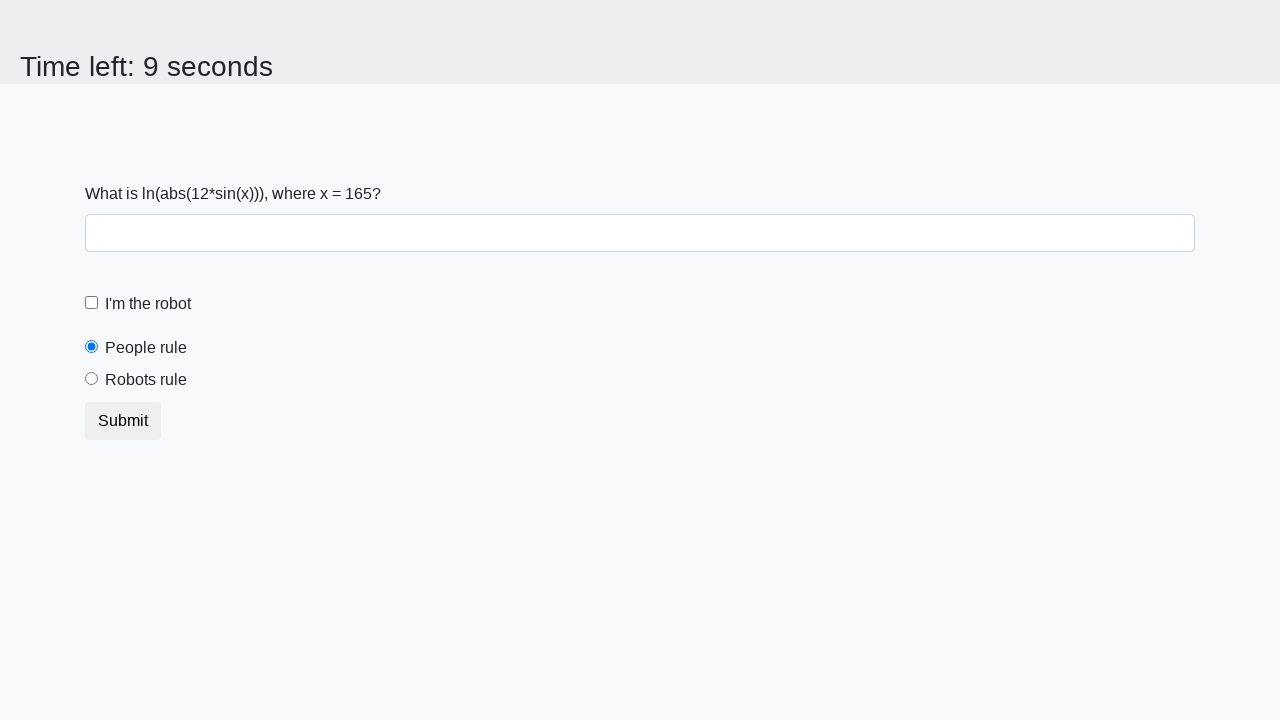

Verified that people radio button is selected by default
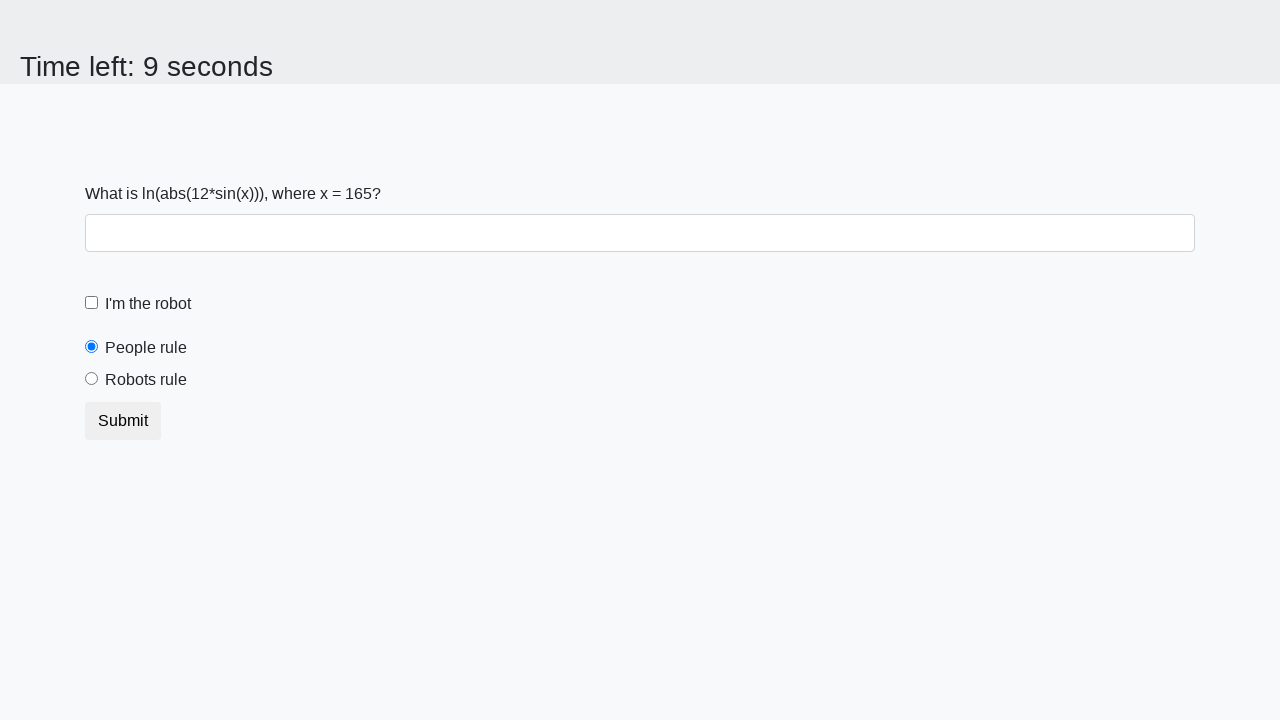

Located robots radio button
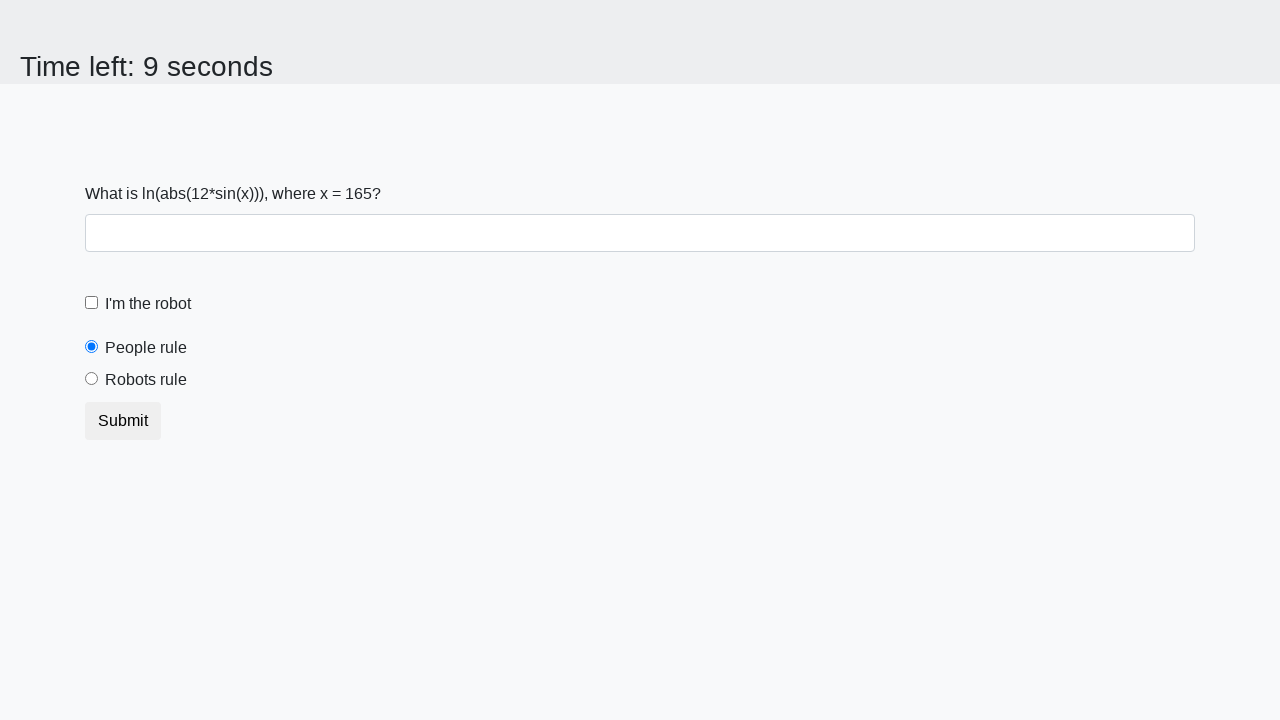

Verified that robots radio button is not selected
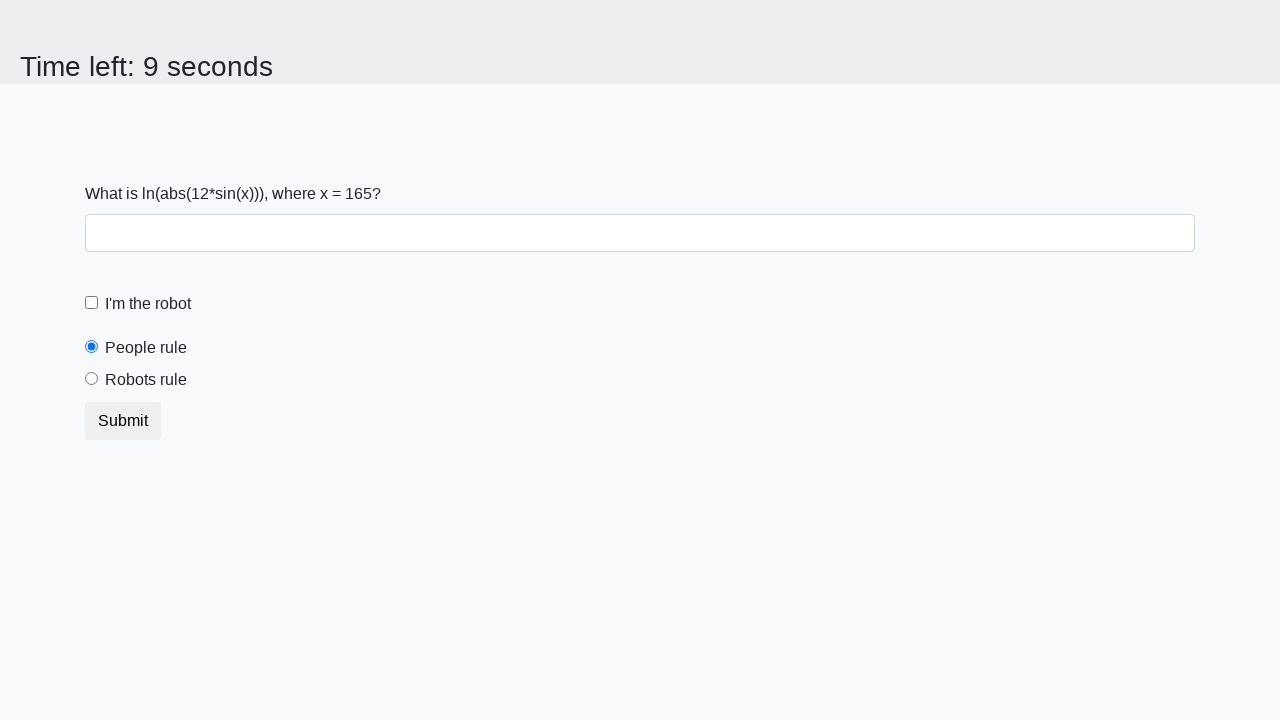

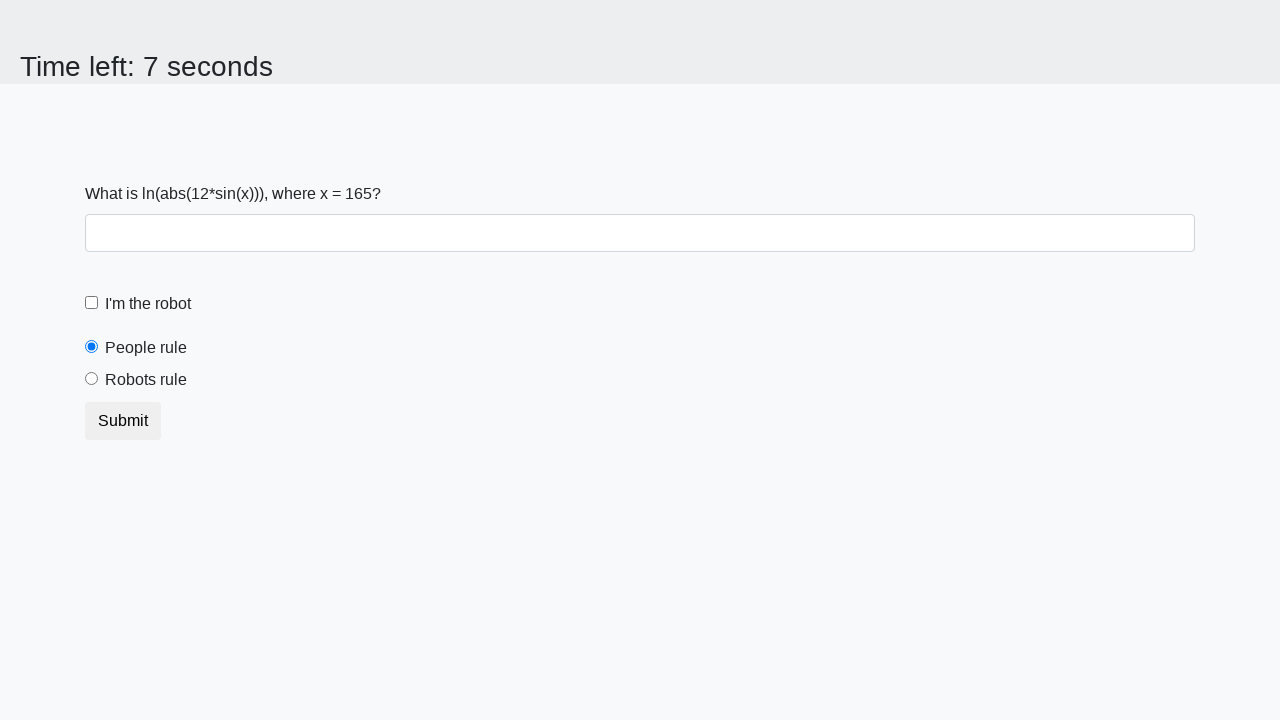